Verifies that the KBD component page loads and displays the correct h1 heading

Starting URL: https://flowbite-svelte.com/components/kbd

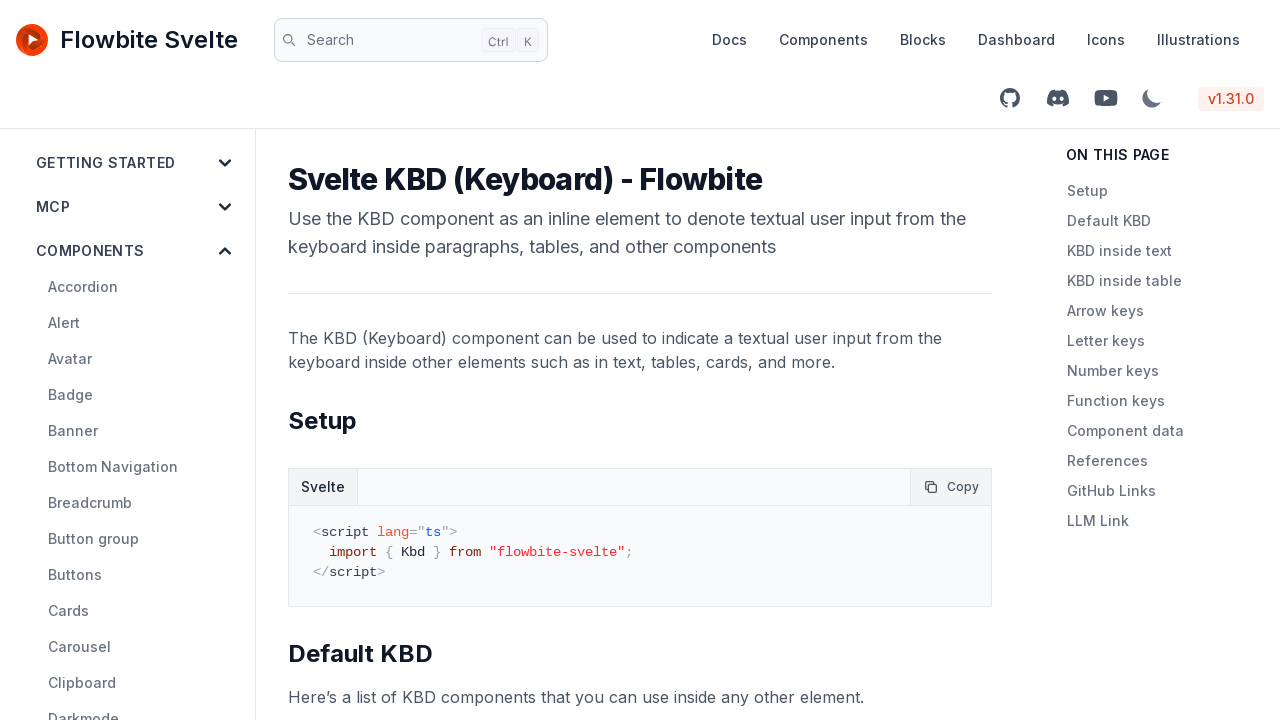

Navigated to KBD component page
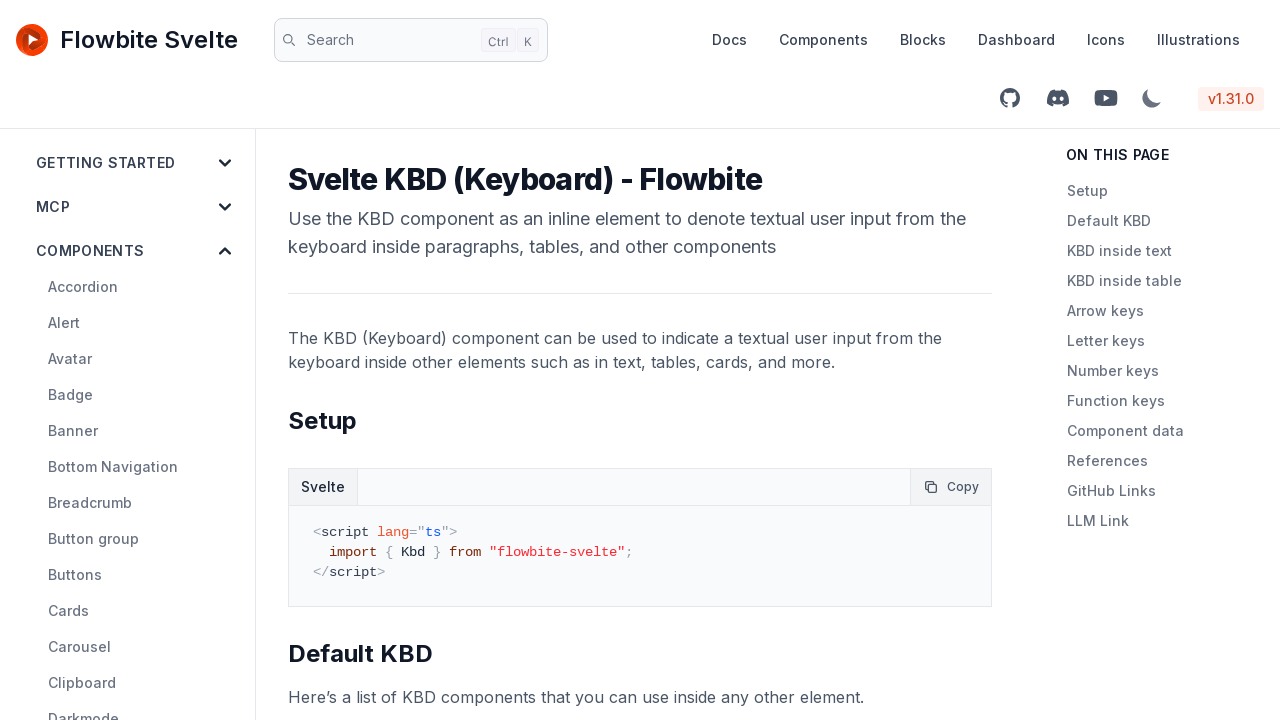

h1 heading element loaded
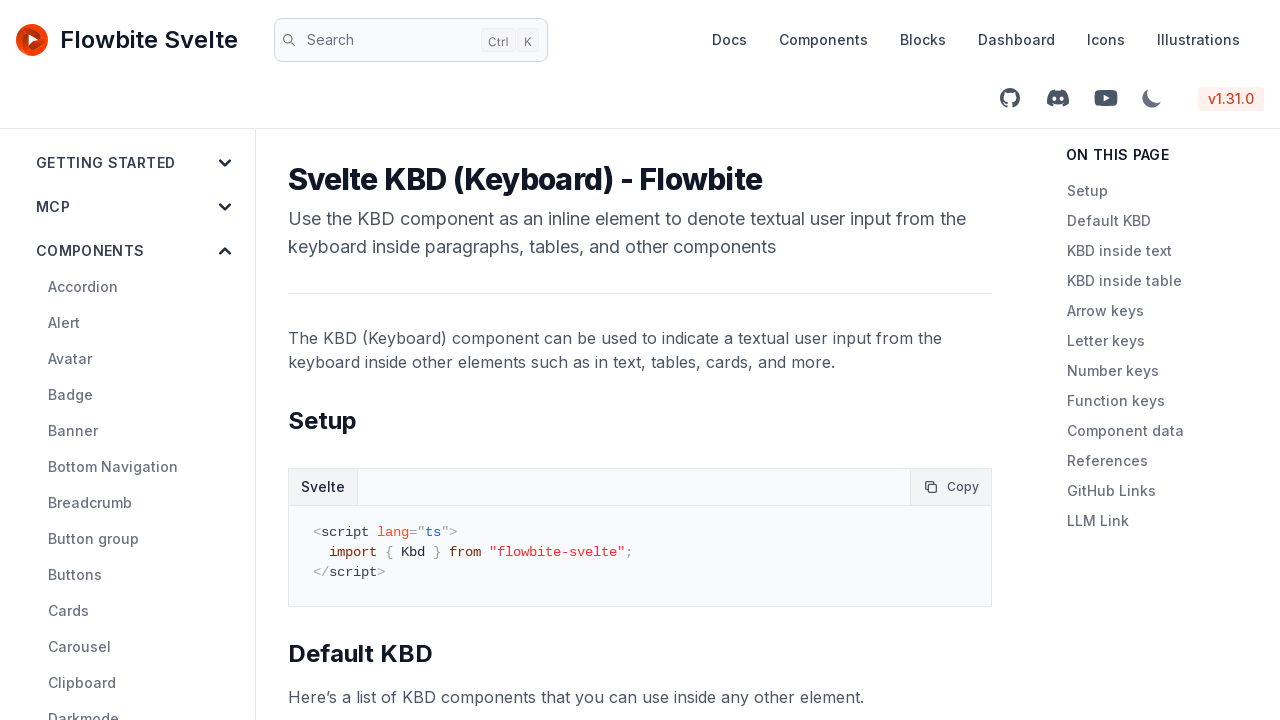

Verified h1 text is 'Svelte KBD (Keyboard) - Flowbite'
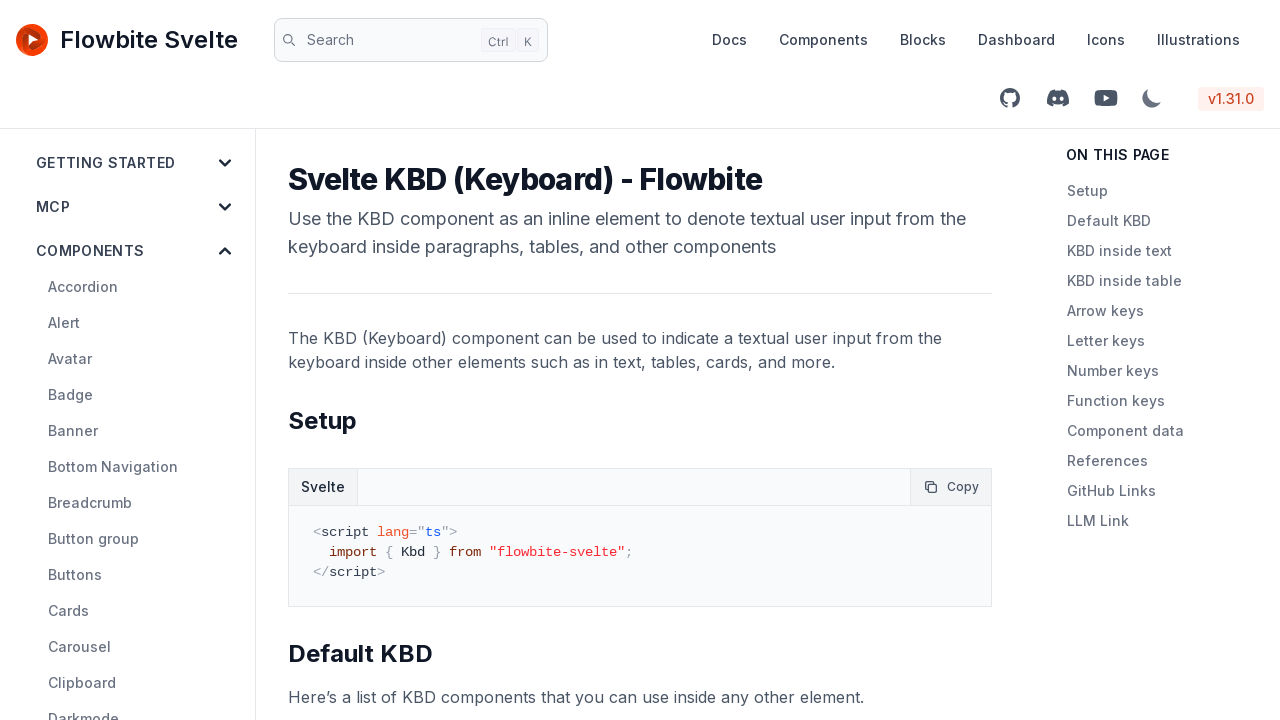

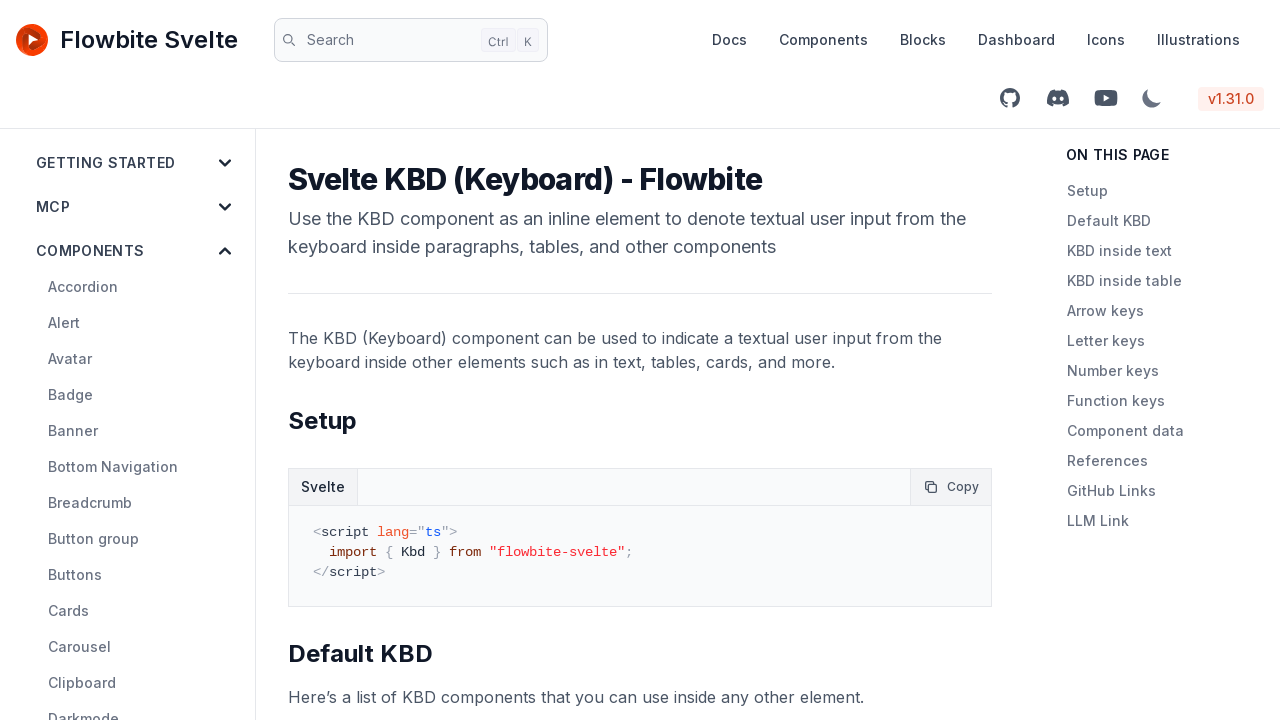